Tests drag and drop functionality by navigating to Drag and Drop page and dragging column A to column B

Starting URL: https://practice.cydeo.com/

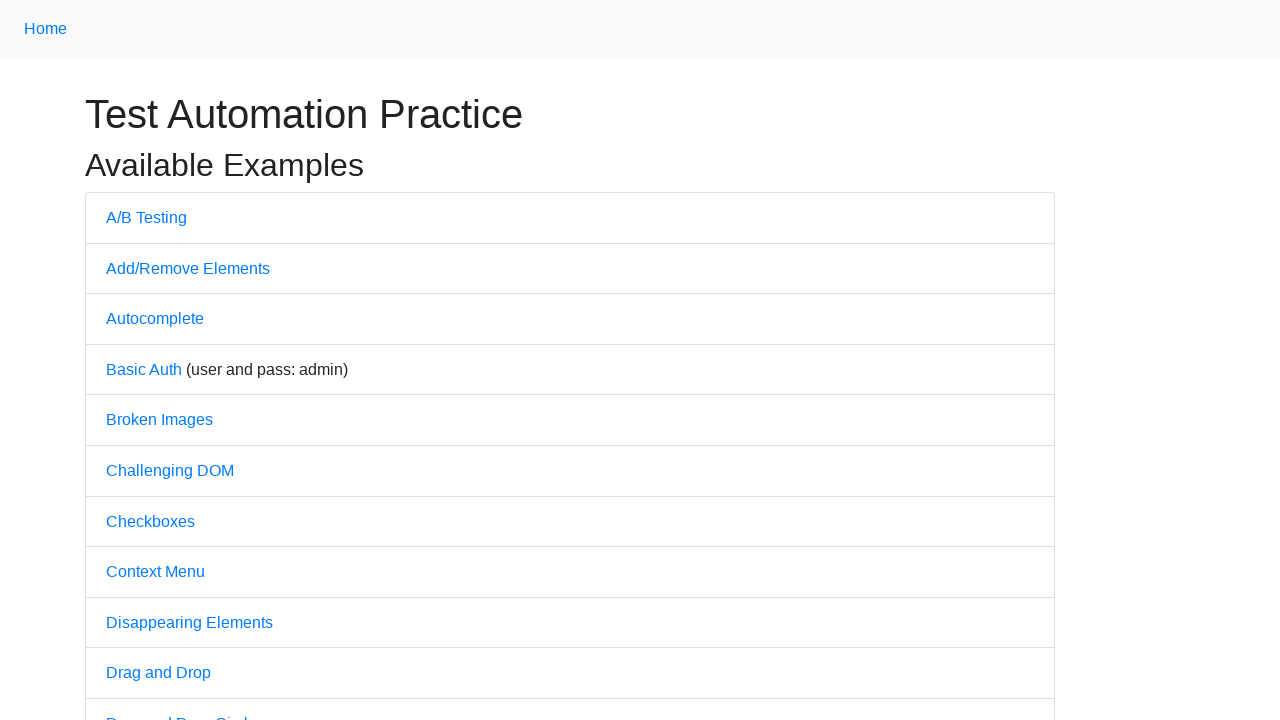

Clicked on 'Drag and Drop' link at (158, 673) on text='Drag and Drop'
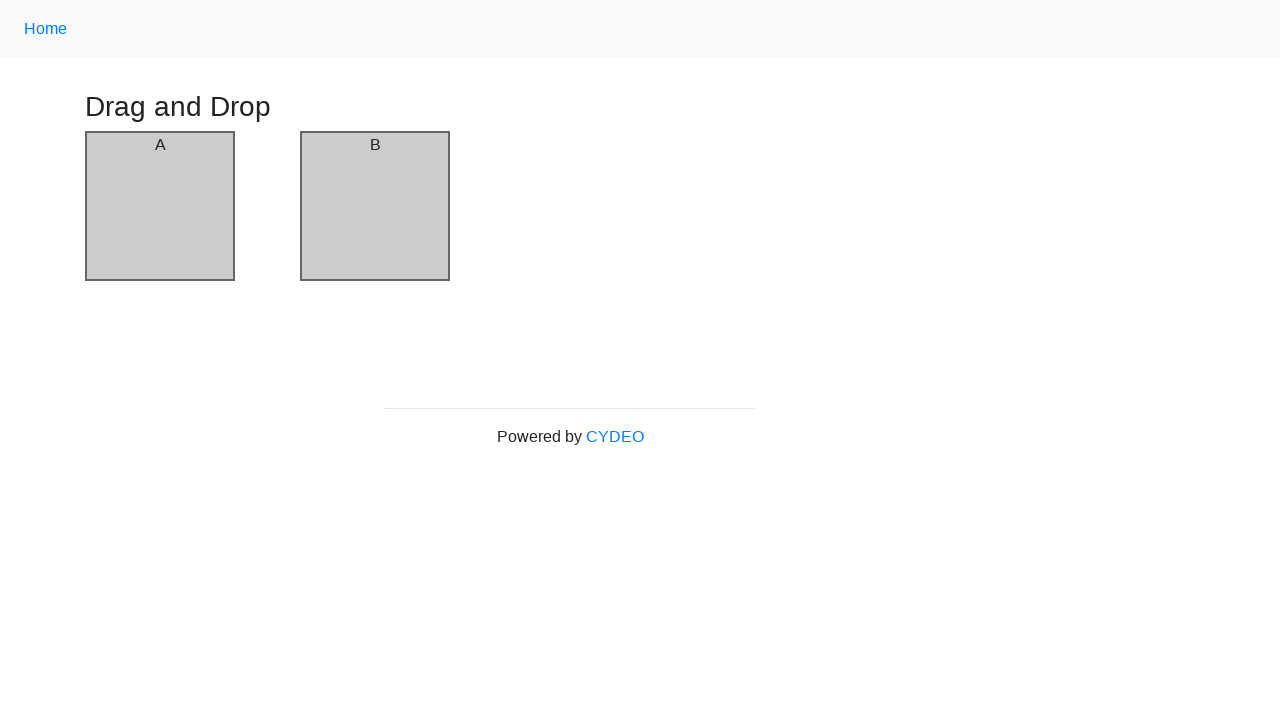

Located column A element
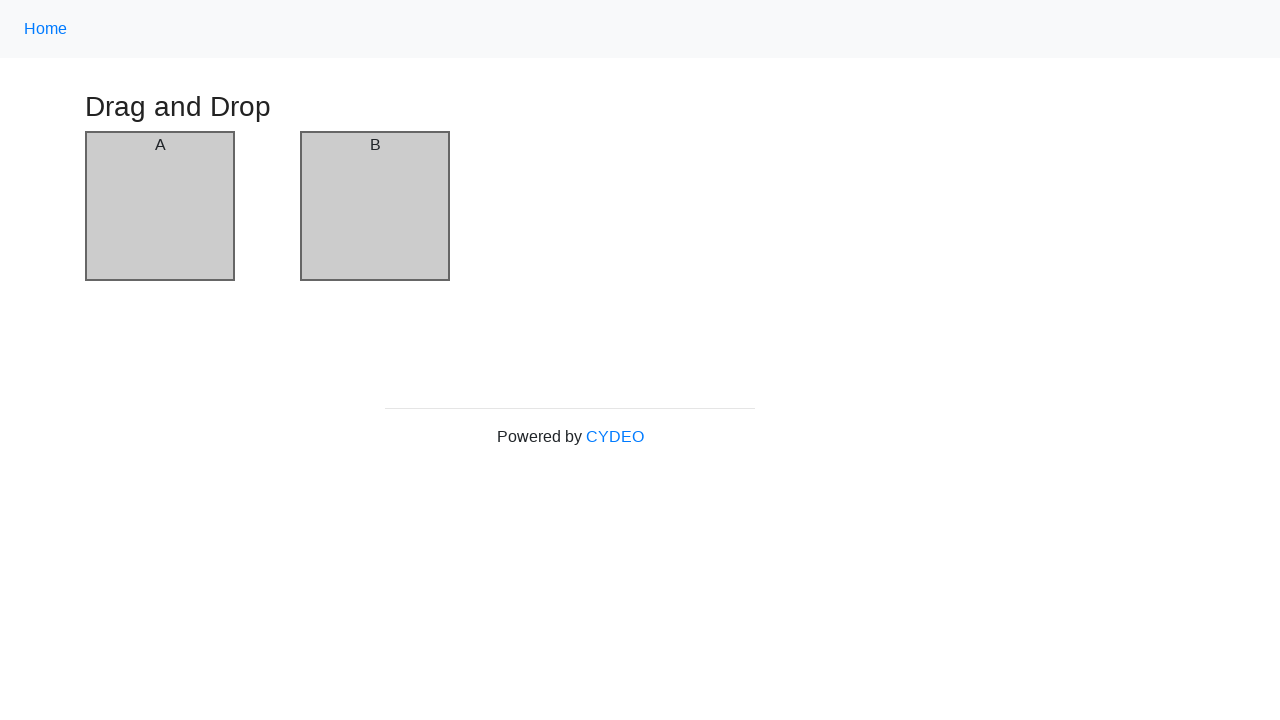

Located column B element
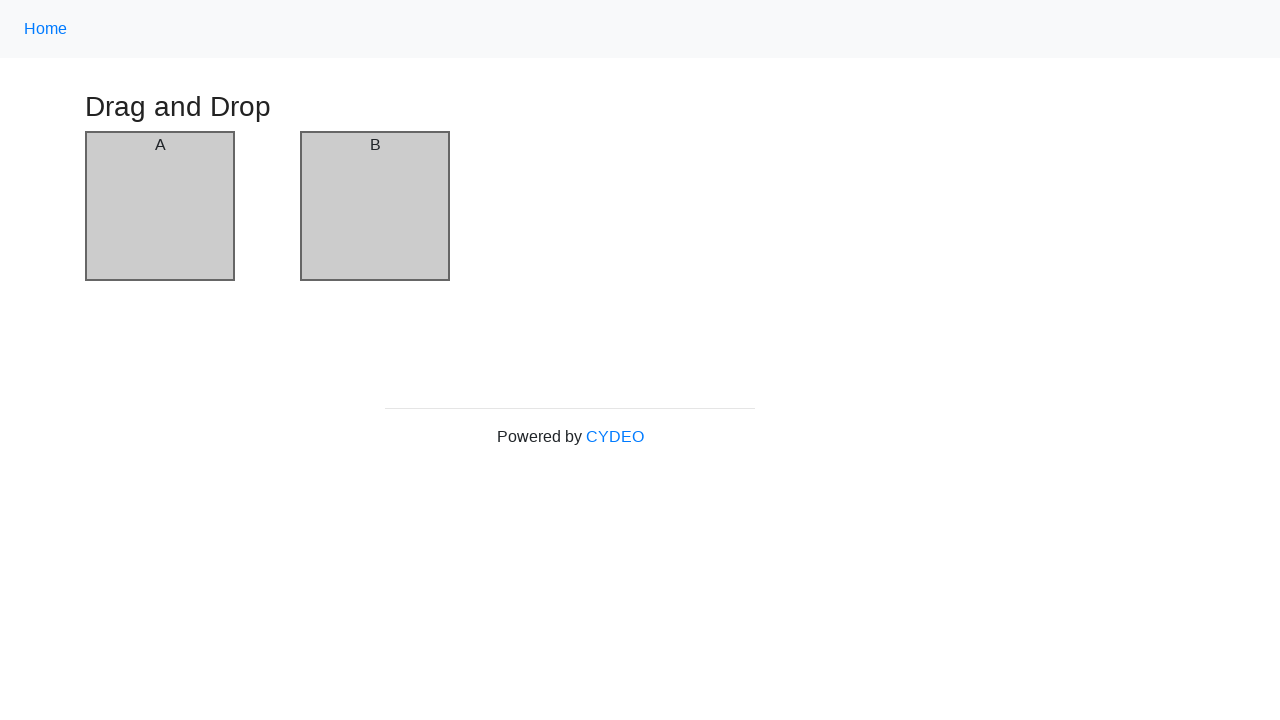

Dragged column A to column B at (375, 206)
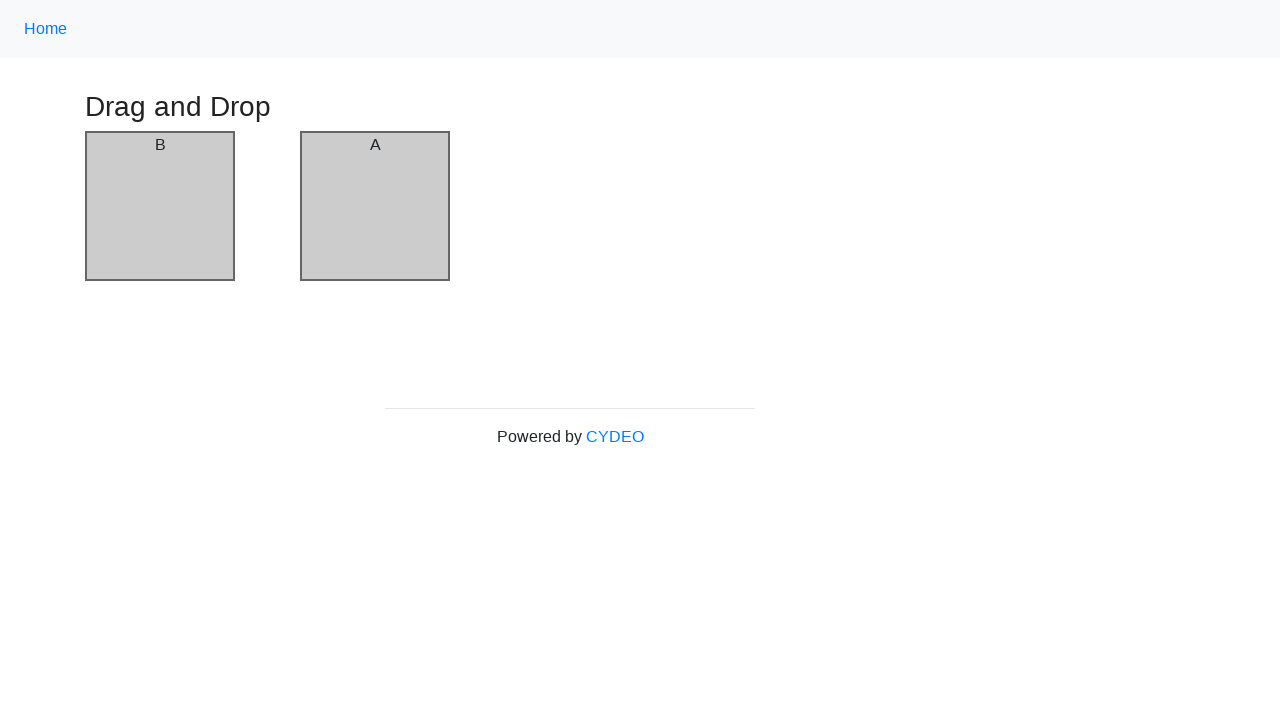

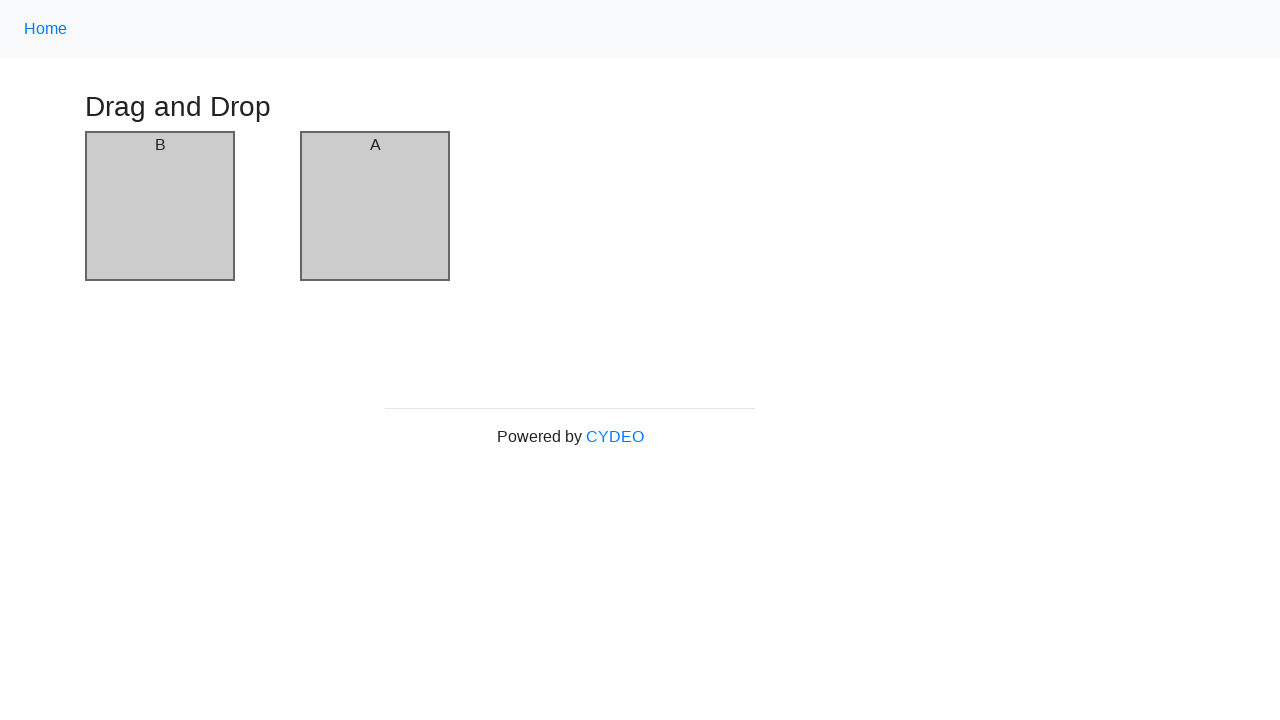